Clicks on the 10th link within the content area of the page and verifies that it navigates to the "Drag and Drop" section

Starting URL: http://the-internet.herokuapp.com

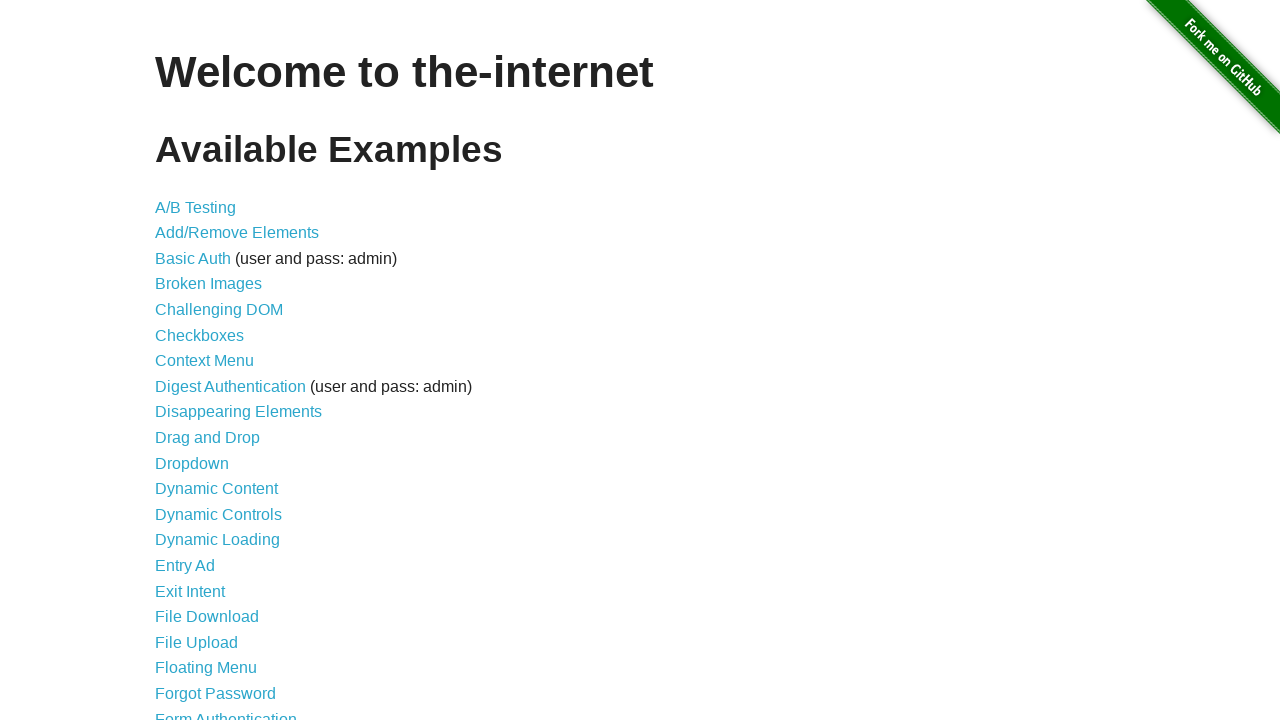

Content area loaded
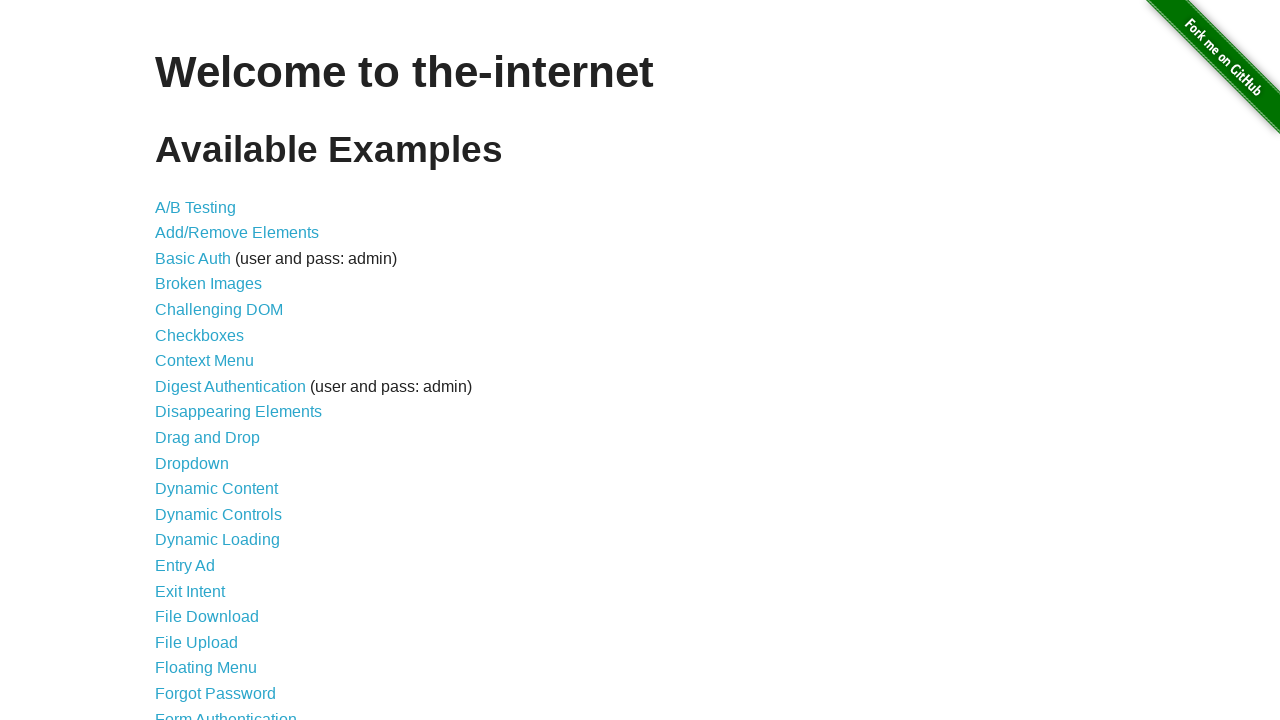

Retrieved all links from content area
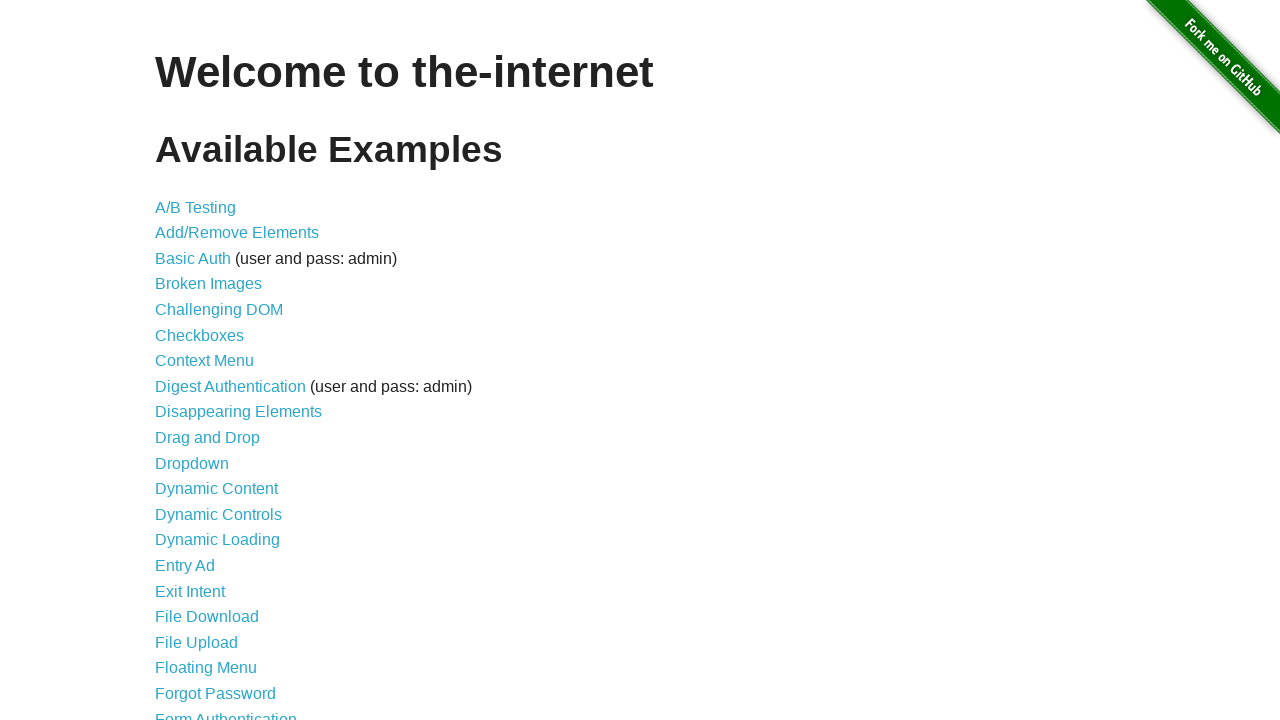

Clicked on the 10th link in the content area at (208, 438) on #content a >> nth=9
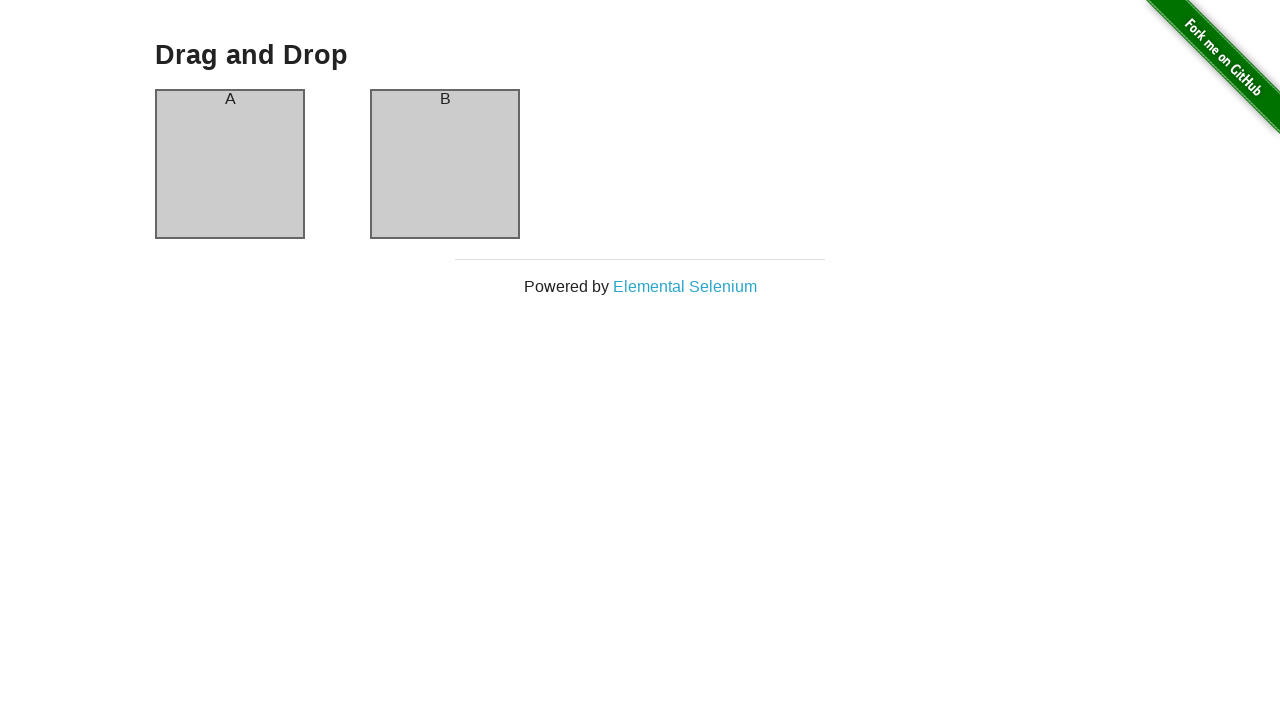

Located h3 heading element
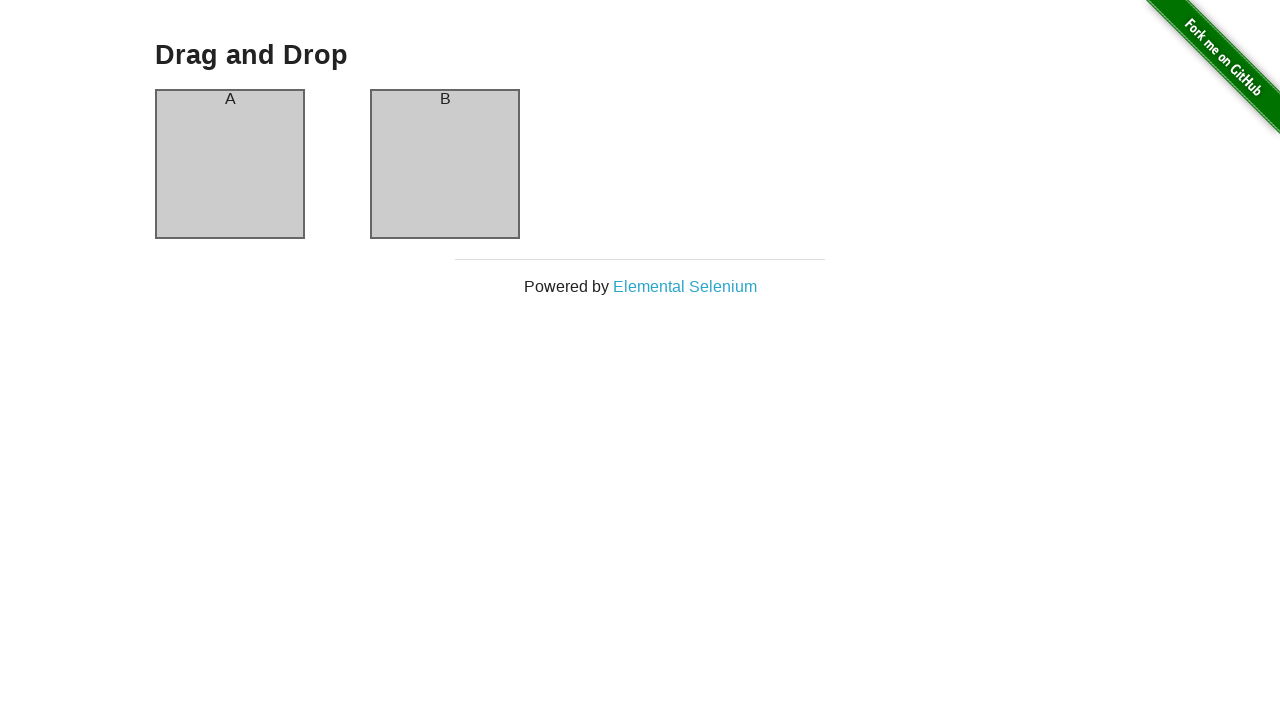

Waited for h3 heading to be available
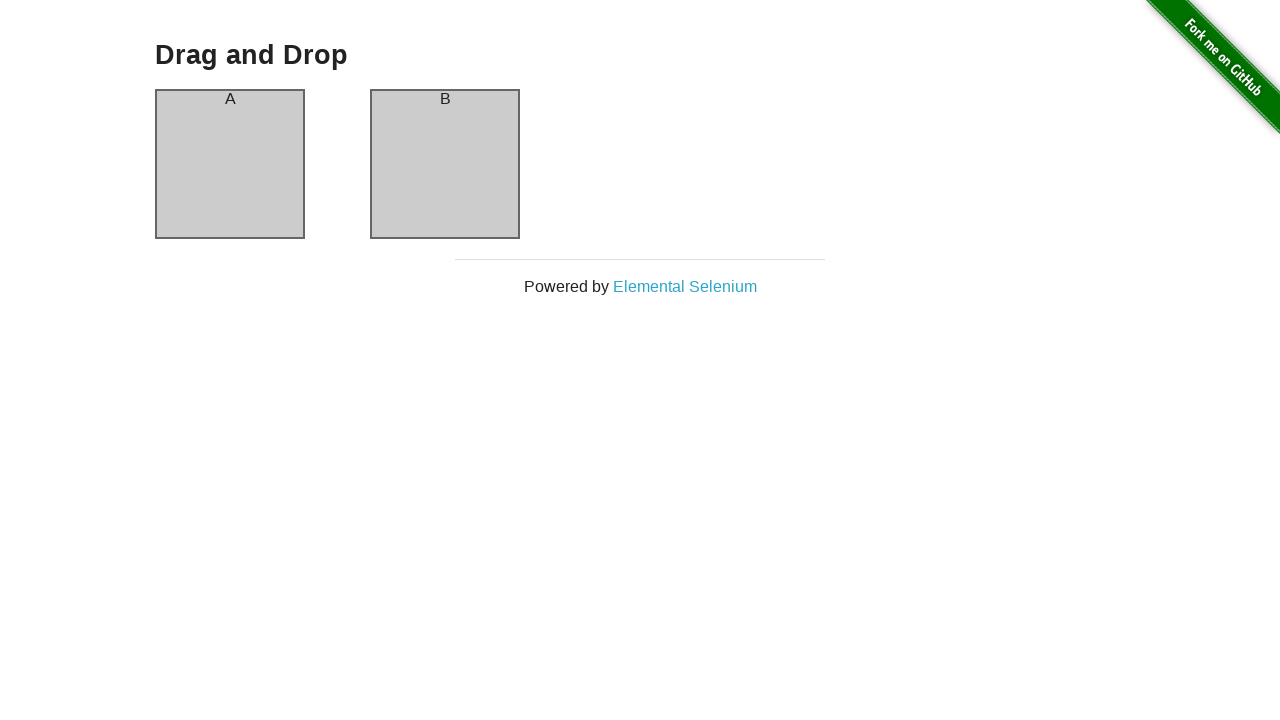

Verified h3 heading text is 'Drag and Drop'
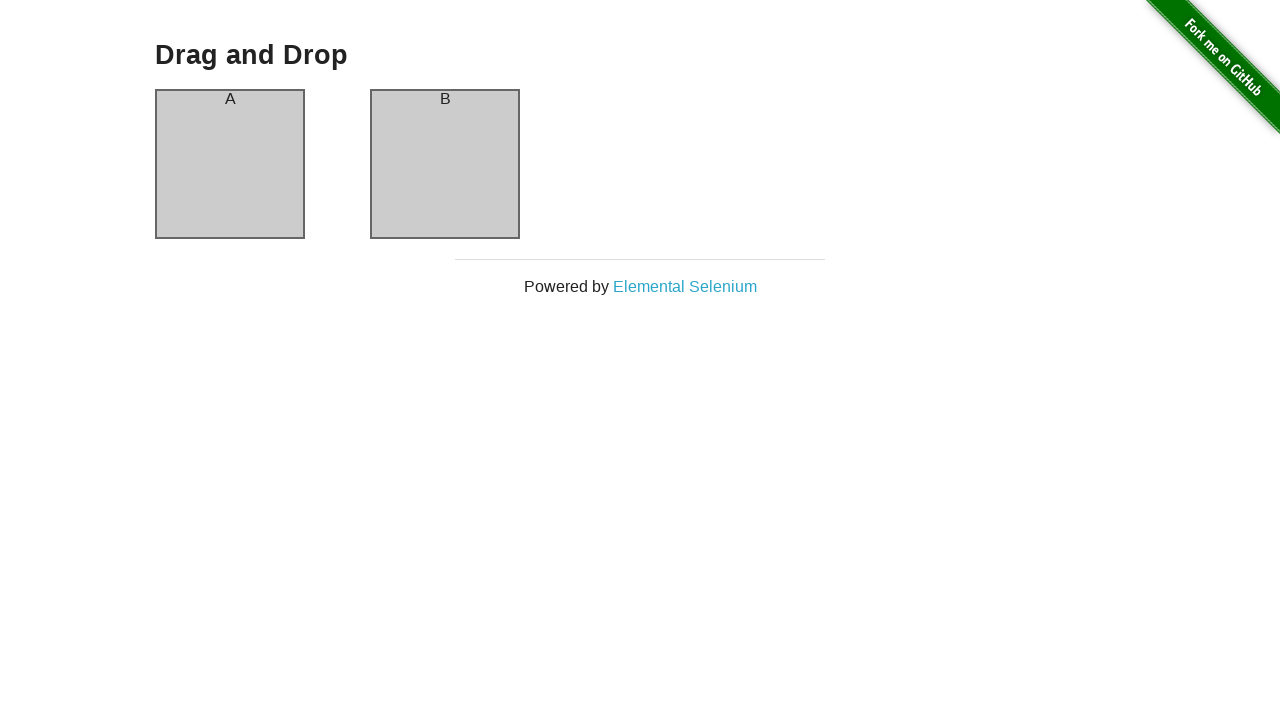

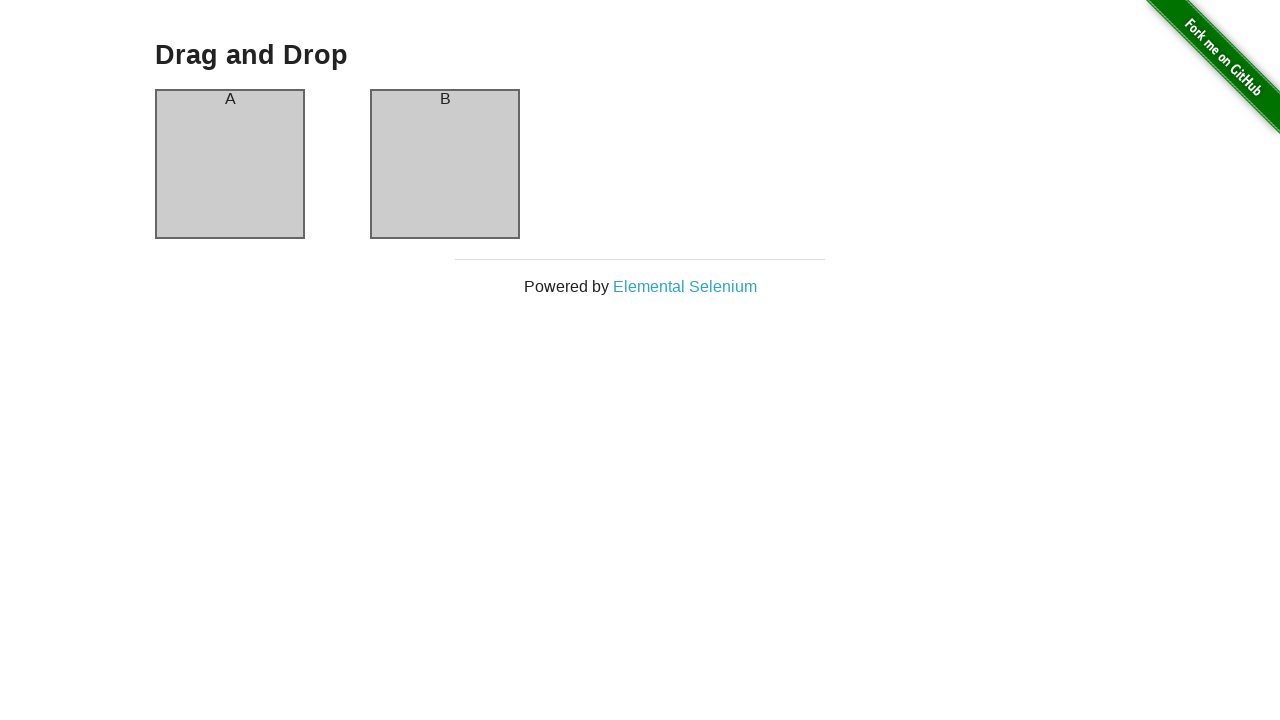